Tests the Open Library search functionality by selecting author search, entering an author name, and clicking on the matching author result

Starting URL: https://openlibrary.org/

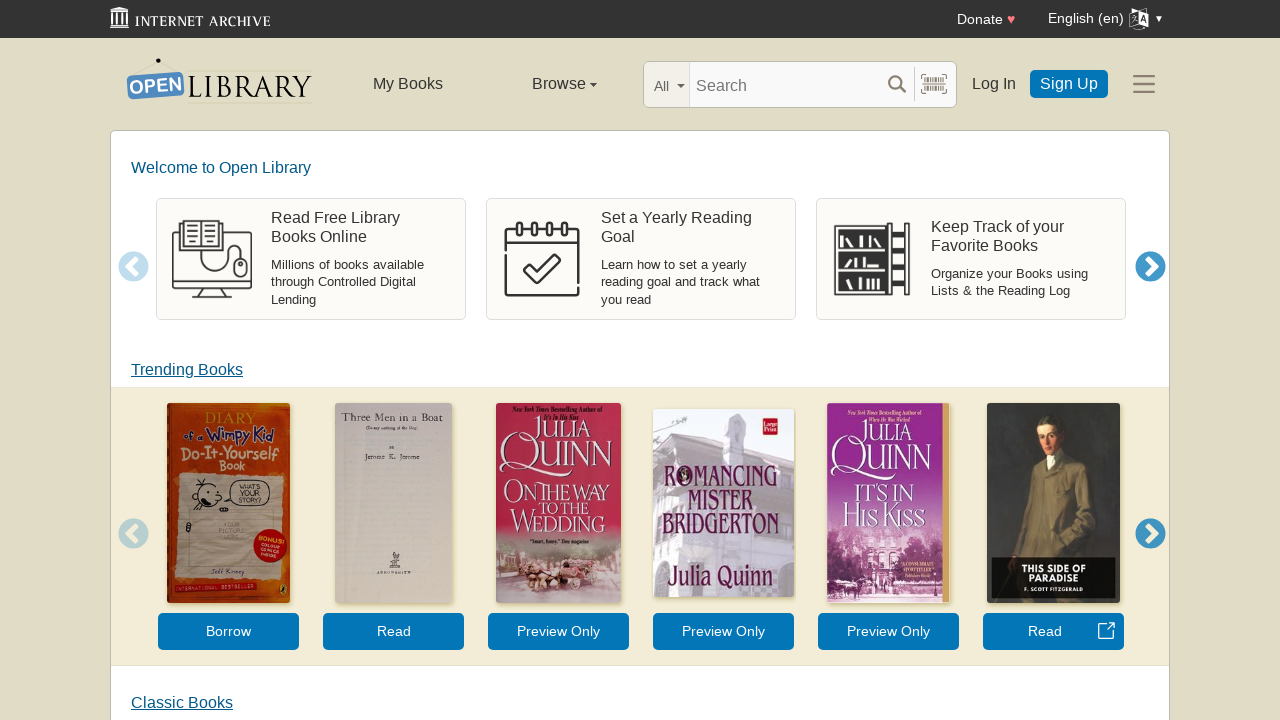

Selected 'author' from search type dropdown on internal:label="Search by"s
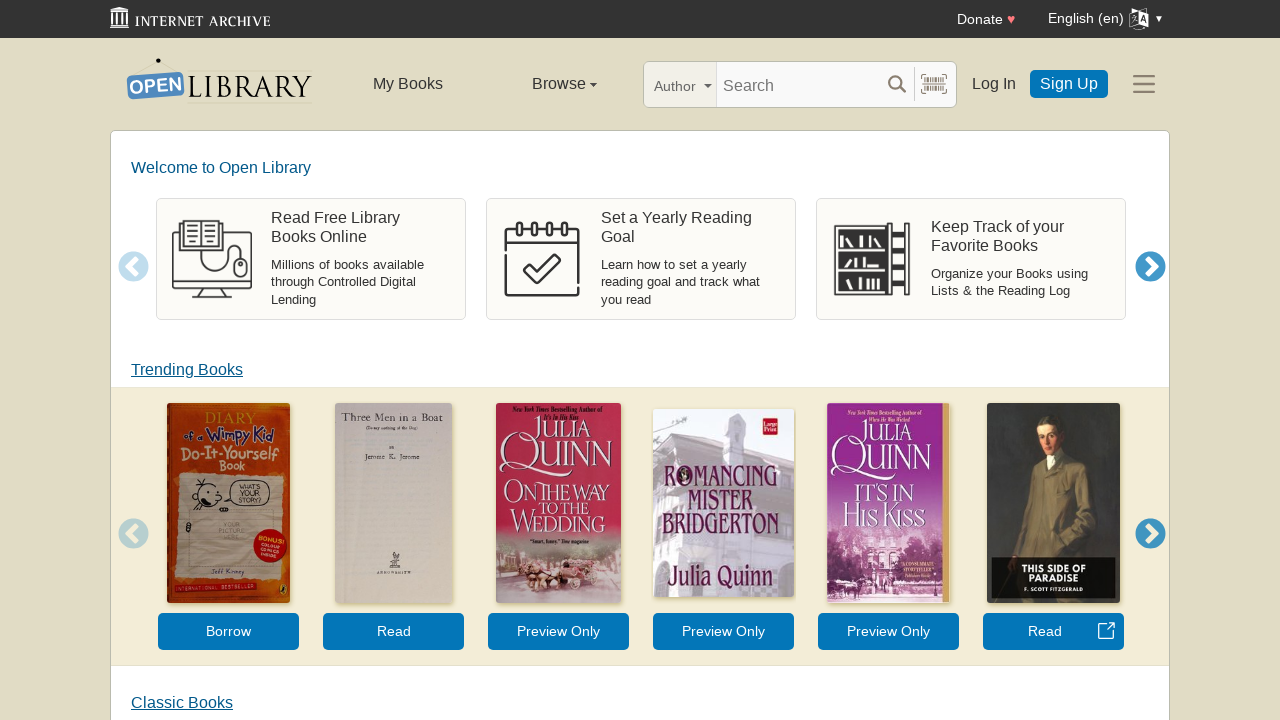

Clicked on the search textbox at (798, 84) on internal:role=textbox[name="Search"i]
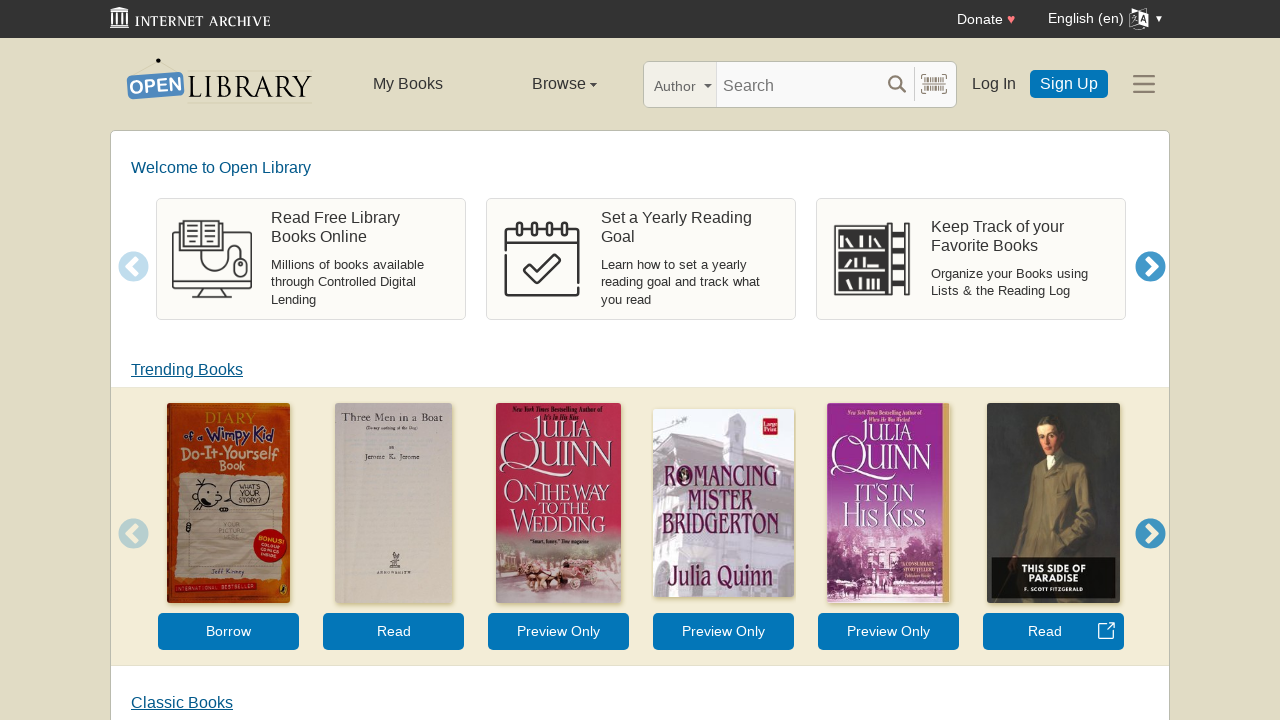

Entered 'William S. Burroughs' in search field on internal:role=textbox[name="Search"i]
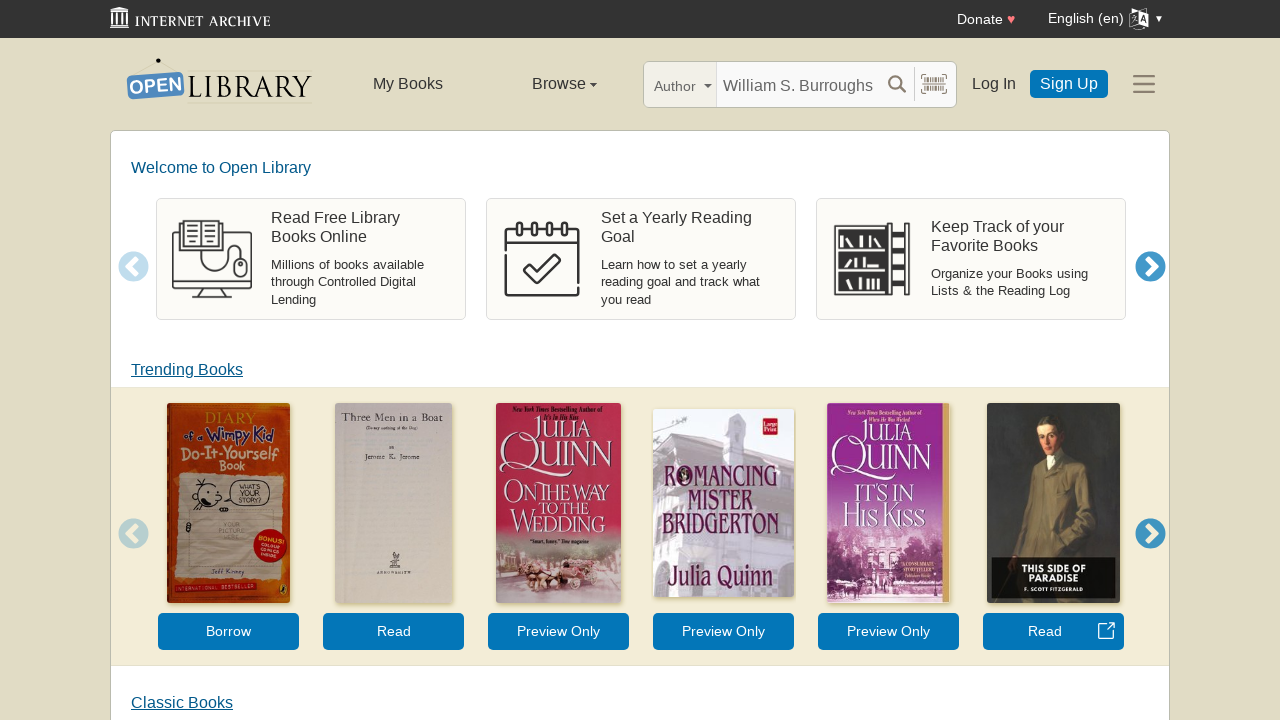

Clicked on 'William S. Burroughs' author result at (800, 145) on internal:role=link[name="William S. Burroughs"s] >> nth=0
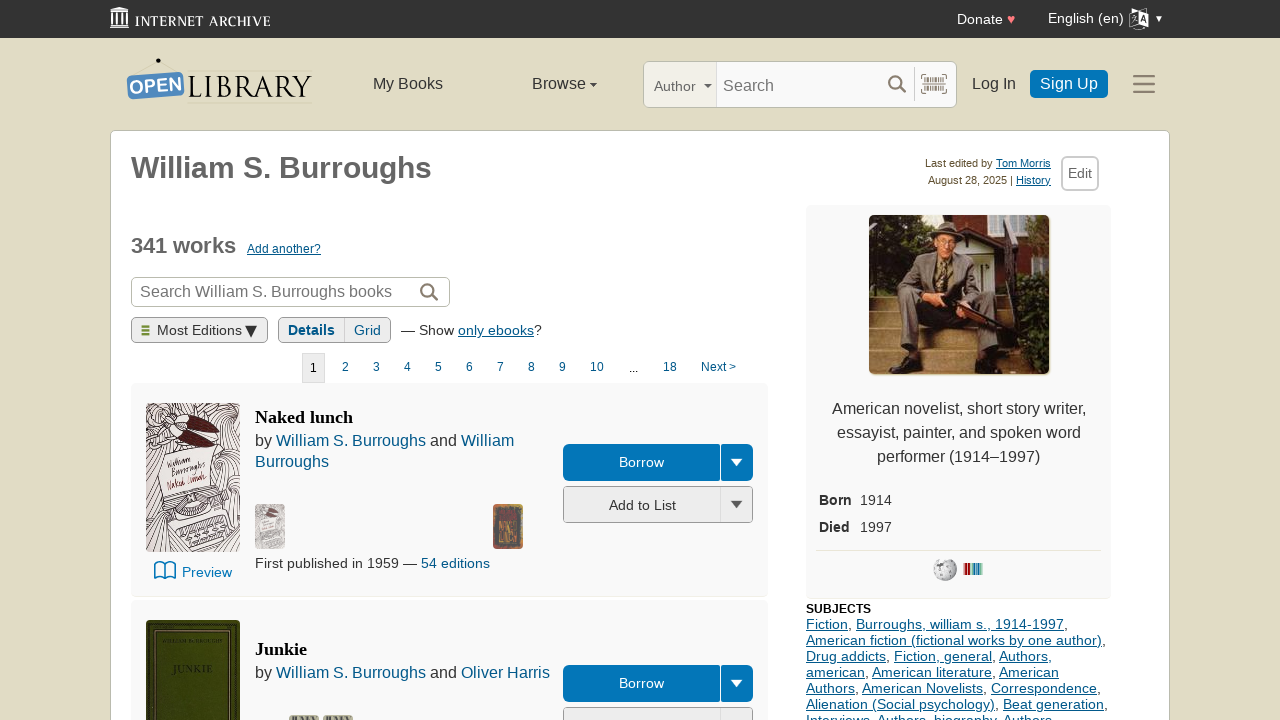

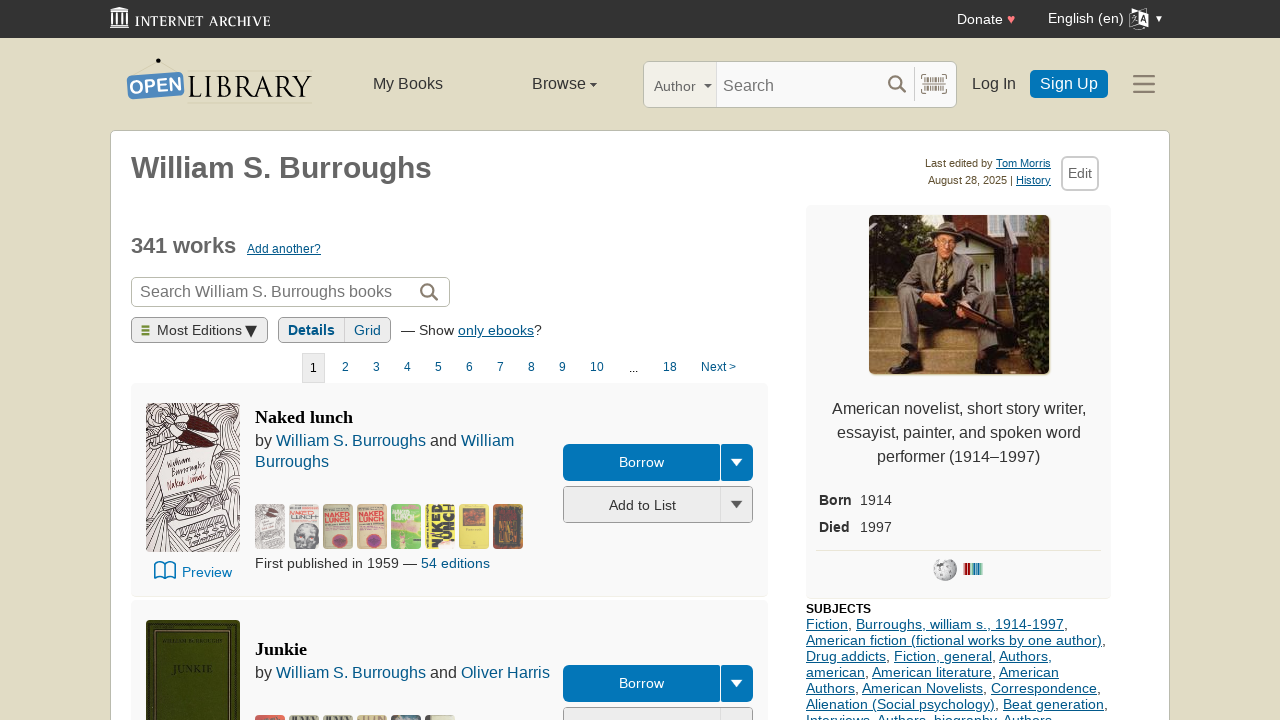